Navigates to status codes page and clicks on the 500 status code link to verify navigation works

Starting URL: http://the-internet.herokuapp.com/status_codes

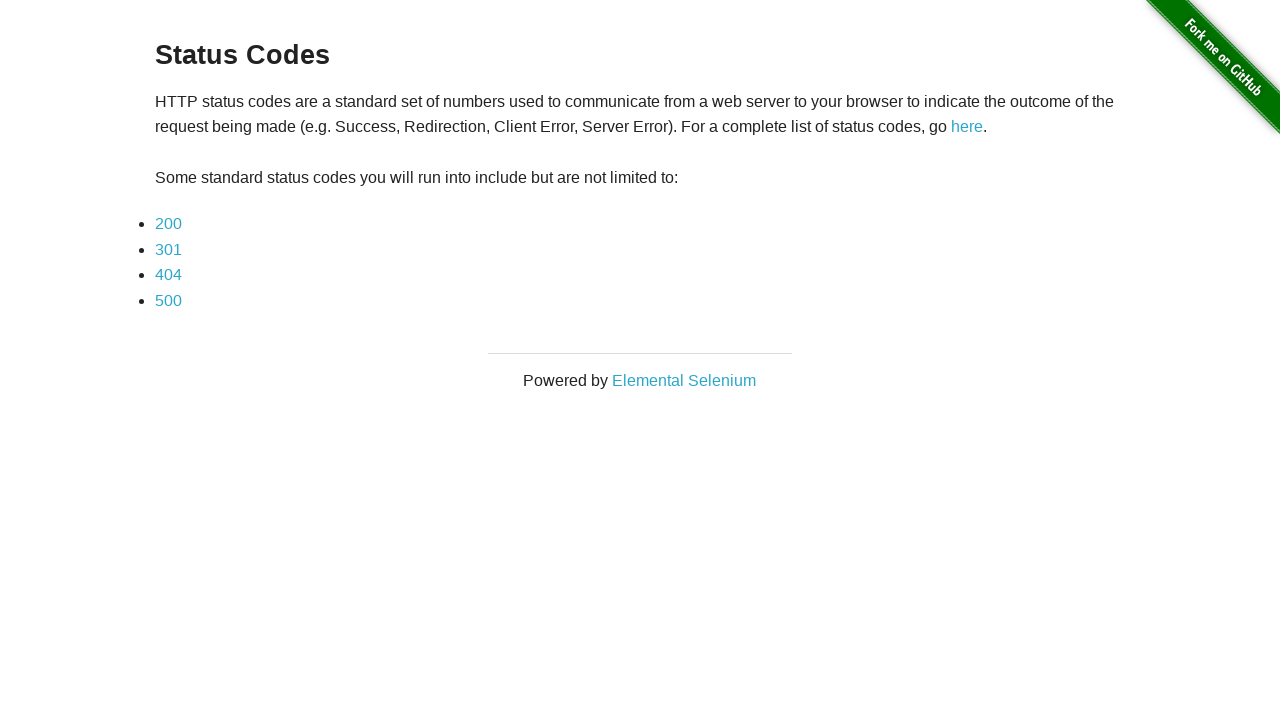

Clicked on the 500 status code link at (168, 300) on ul li a:text-is('500')
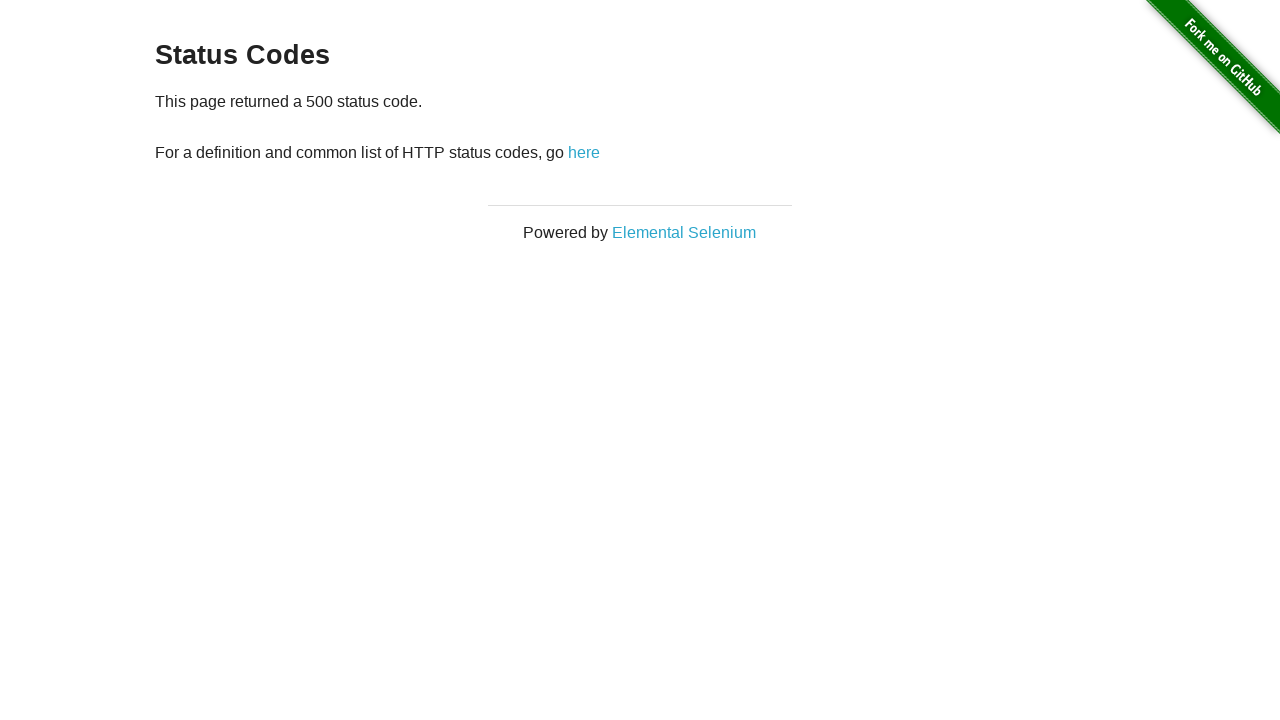

Verified navigation to 500 status code page
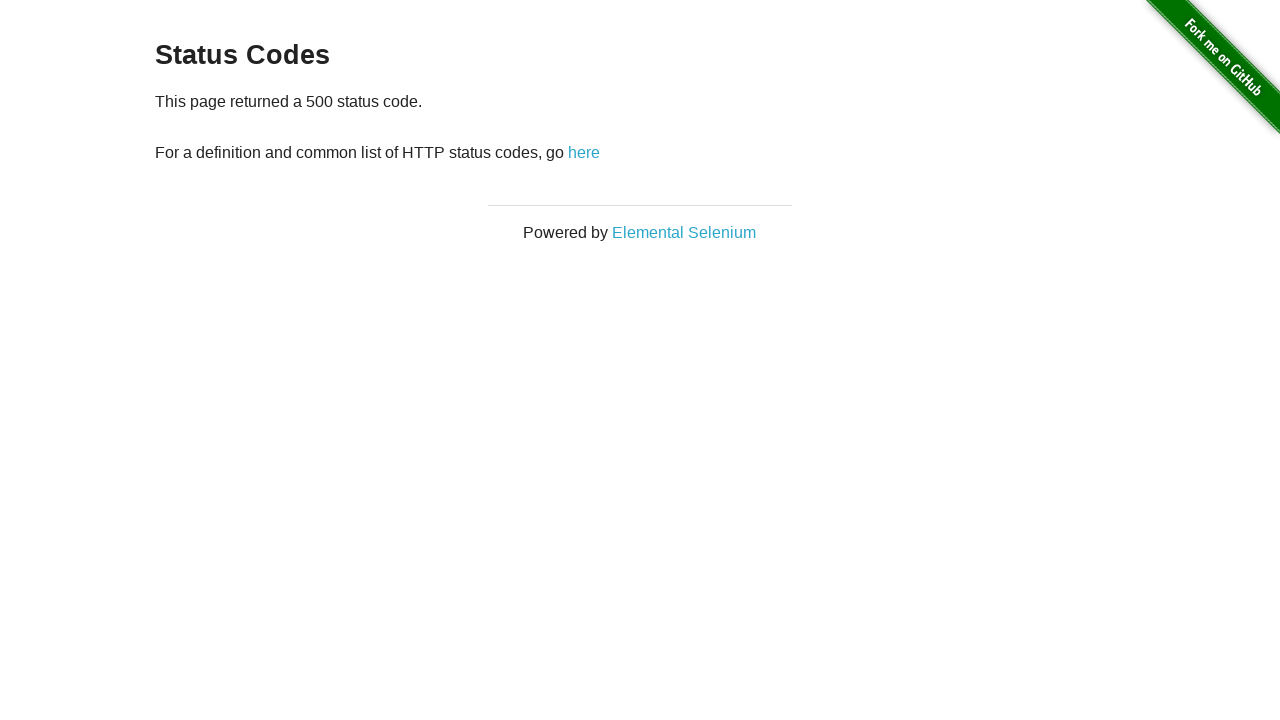

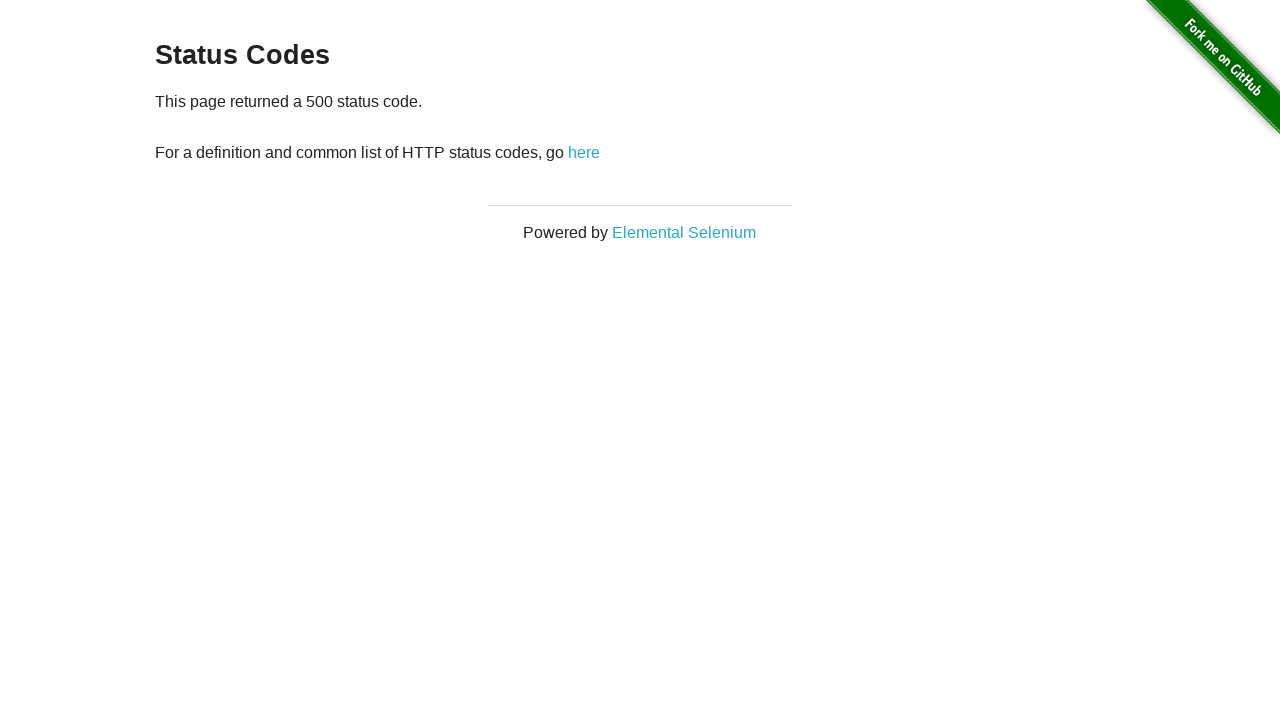